Tests the "leave comment" functionality by clicking the comment link and verifying that the comment input field is displayed

Starting URL: https://www.laguna.rs/n5875_knjiga_sva_sirocad_bruklina_laguna.html

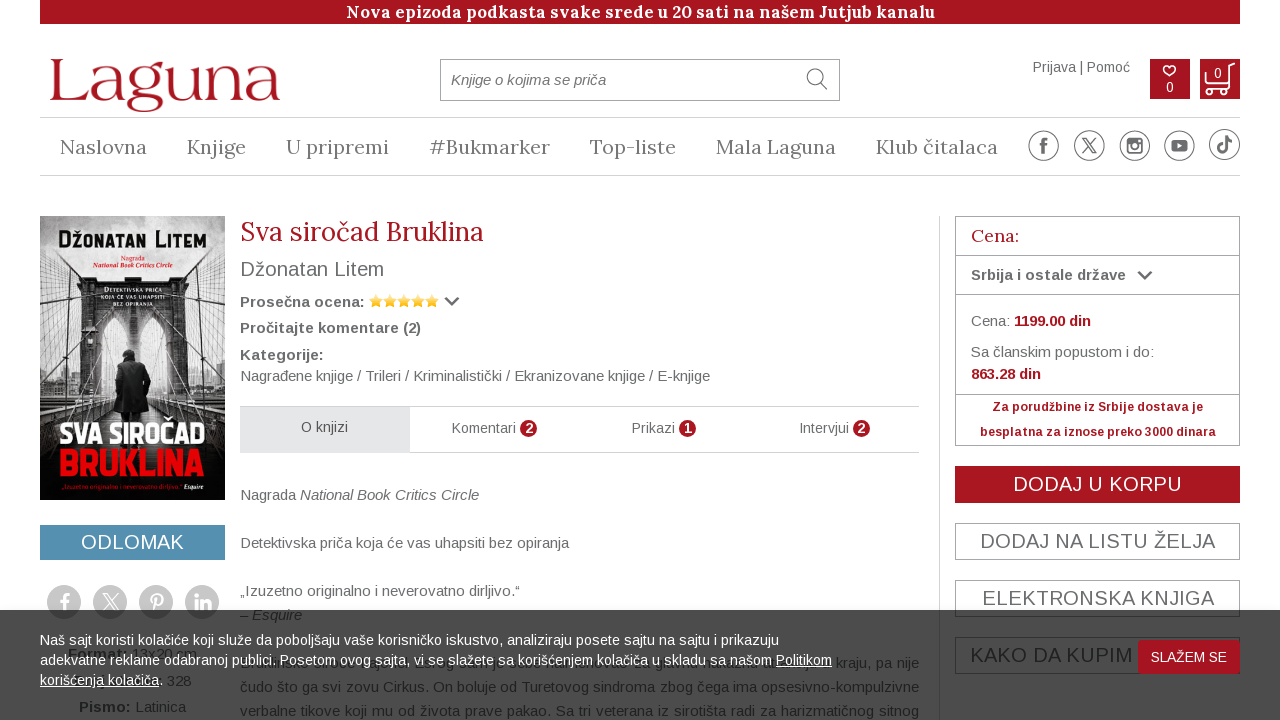

Clicked on the 'leave comment' link at (330, 328) on xpath=//div[@class='podatak']//a[@class='komentar-podatak']
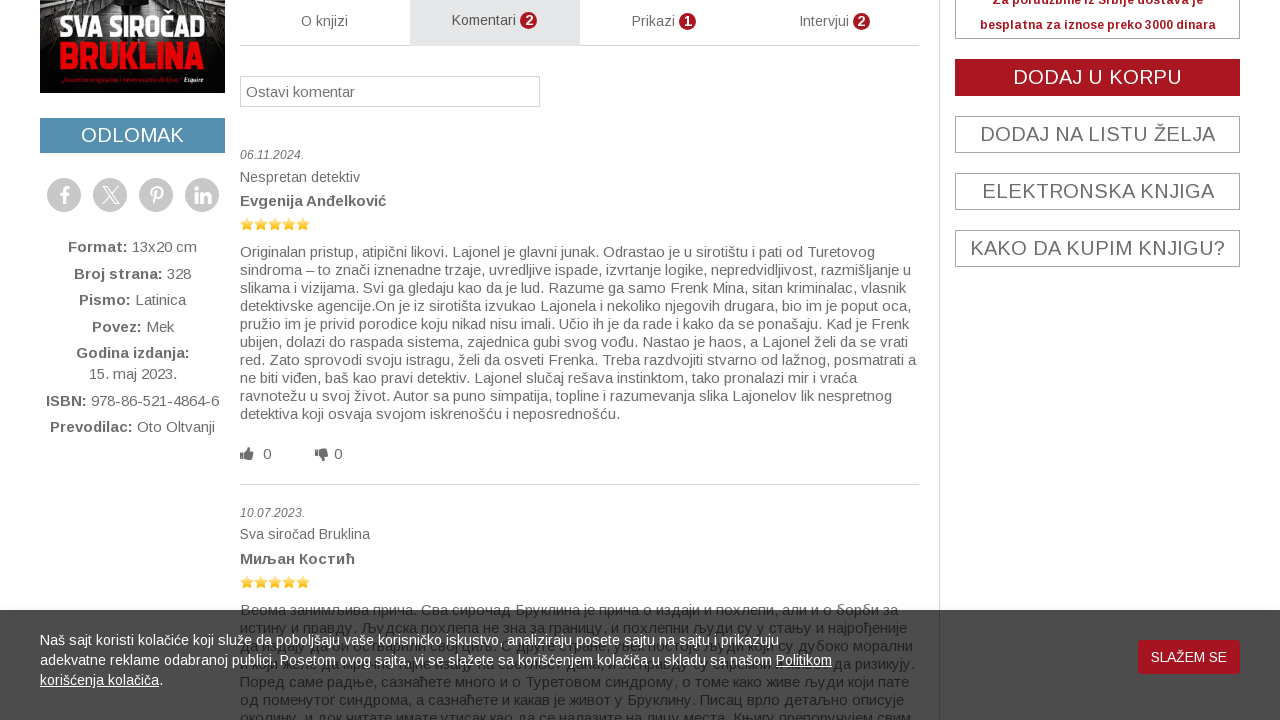

Comment input field became visible
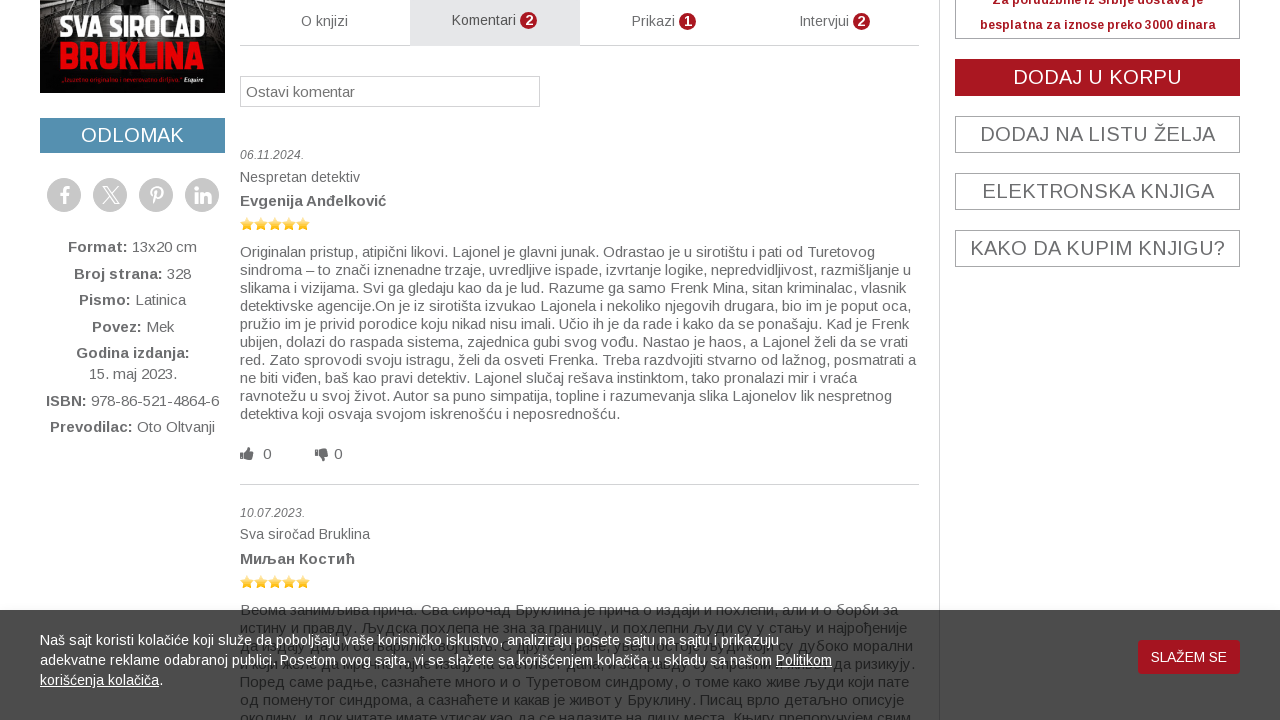

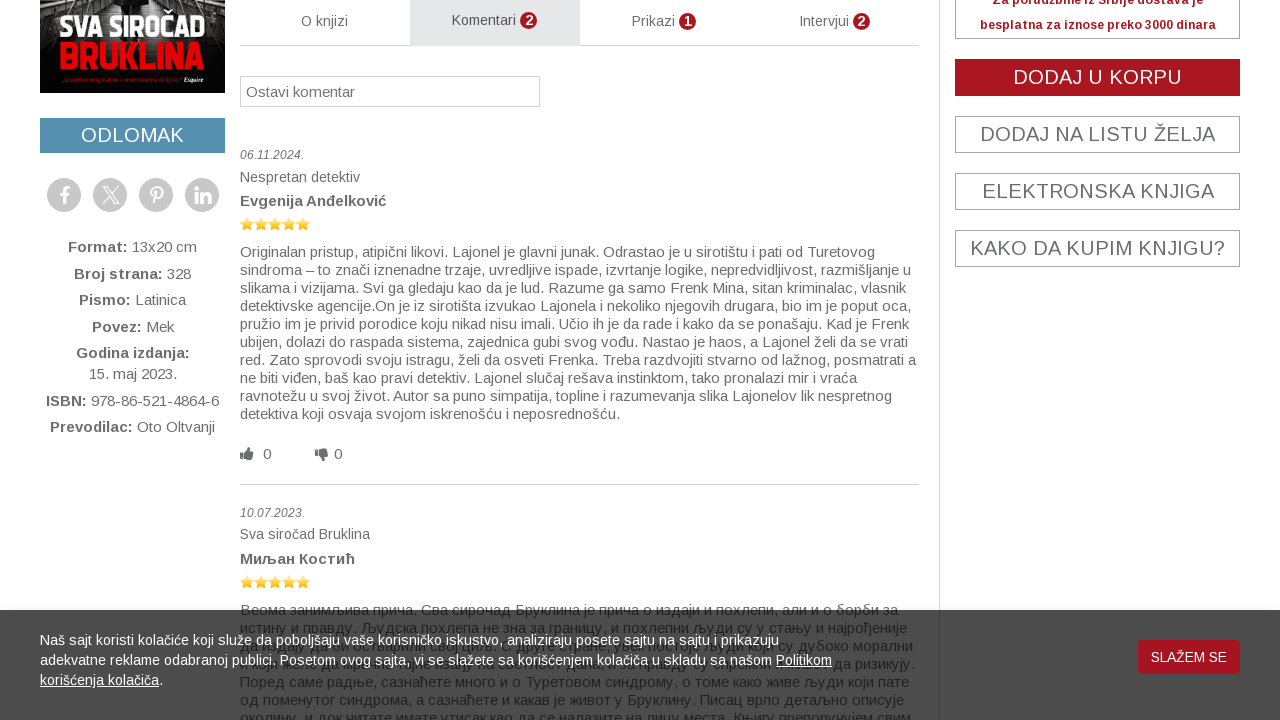